Navigates to Selenium documentation website, clicks on a dropdown menu item, scrolls down the page multiple times using keyboard actions

Starting URL: https://www.selenium.dev/

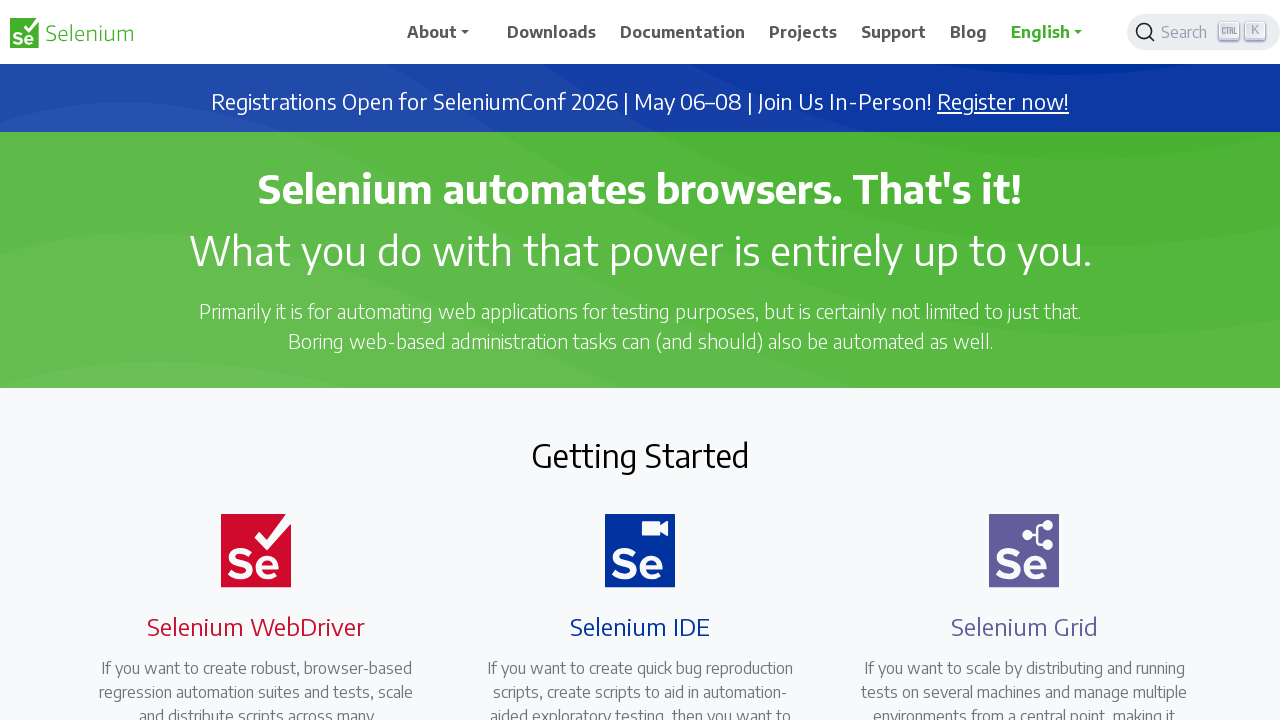

Clicked dropdown menu in navigation at (449, 32) on li.nav-item.dropdown
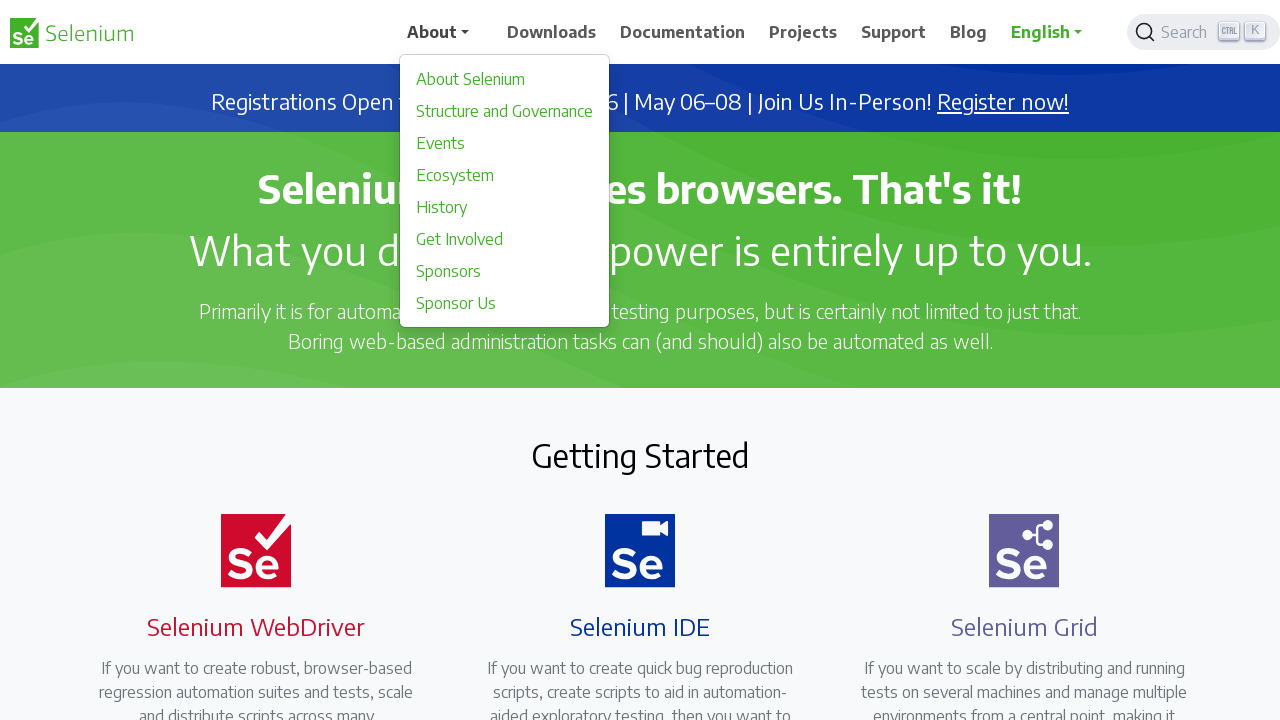

Clicked 7th item in dropdown menu at (505, 271) on div.dropdown-menu.show a:nth-child(7)
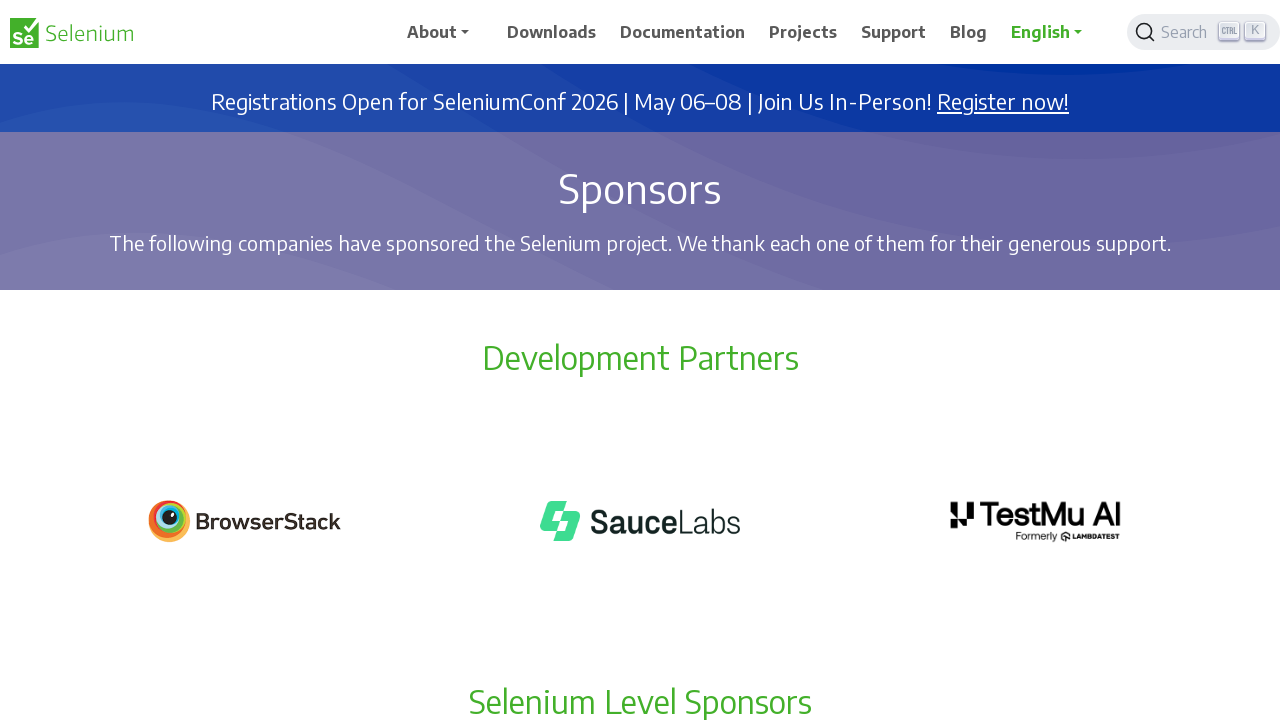

Scrolled down page using Page Down (1st scroll)
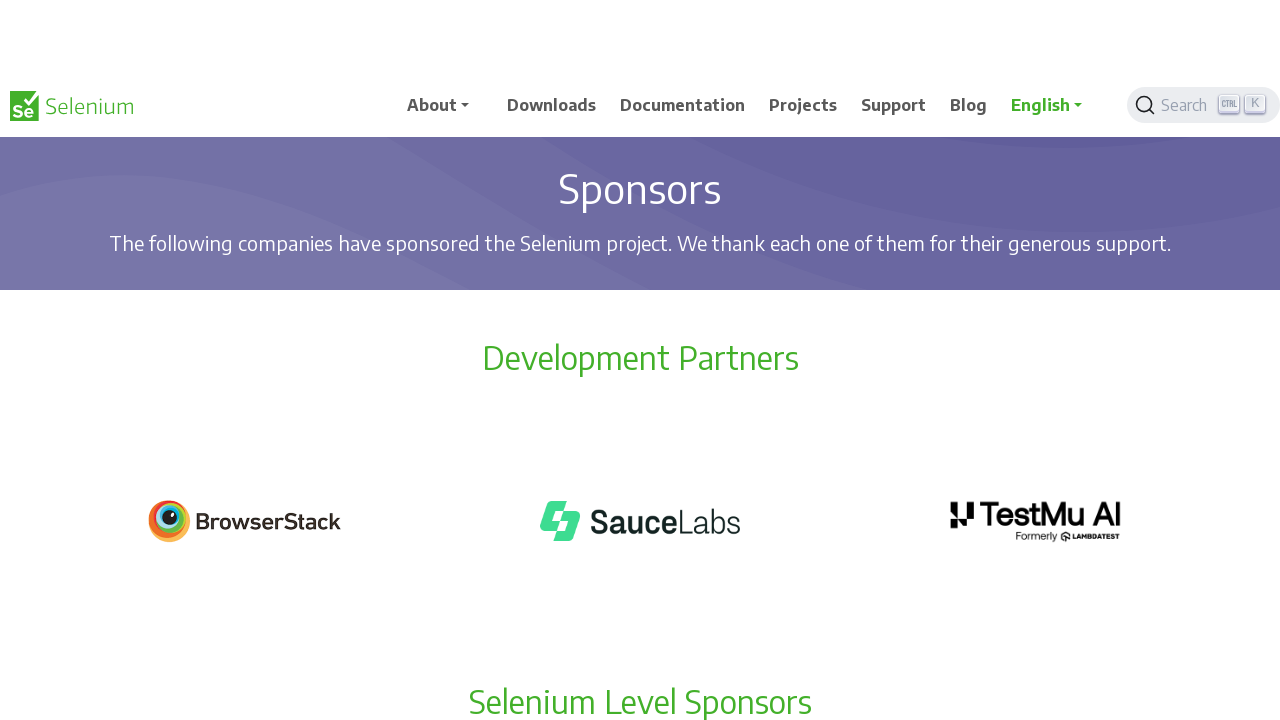

Scrolled down page using Page Down (2nd scroll)
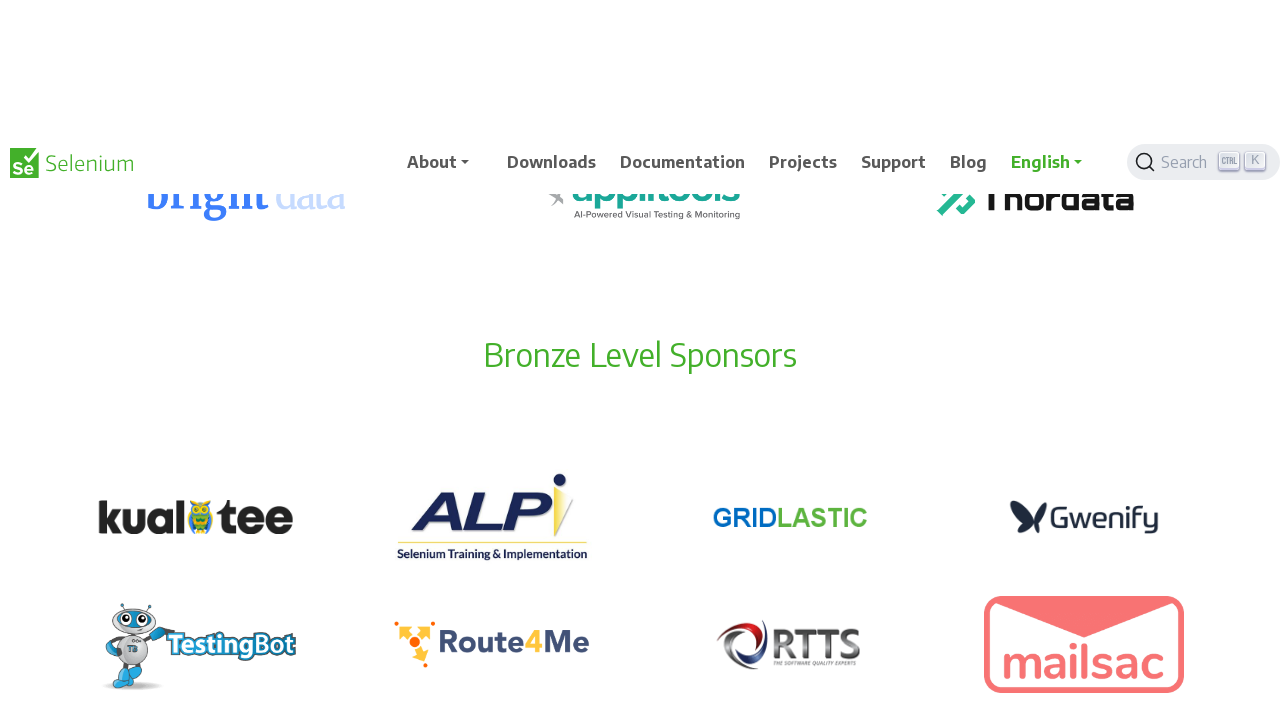

Scrolled down page using Page Down (3rd scroll)
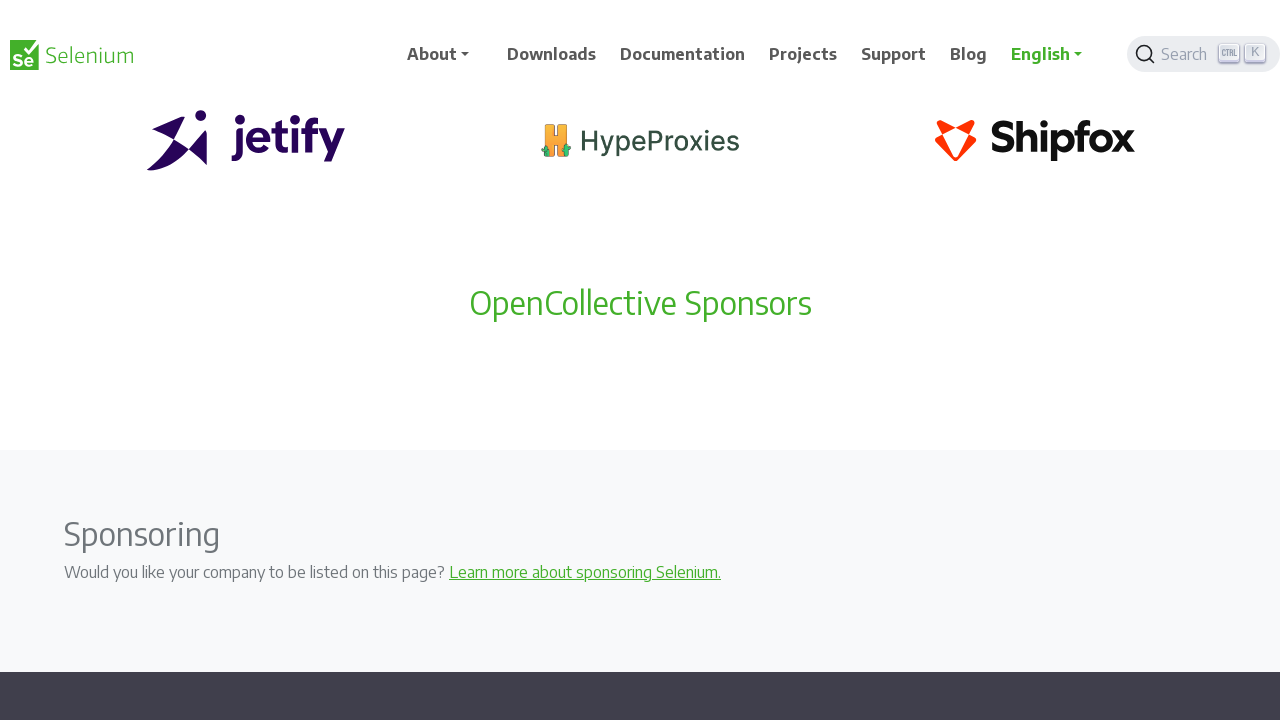

Waited for 2 seconds to ensure page has fully loaded after scrolling
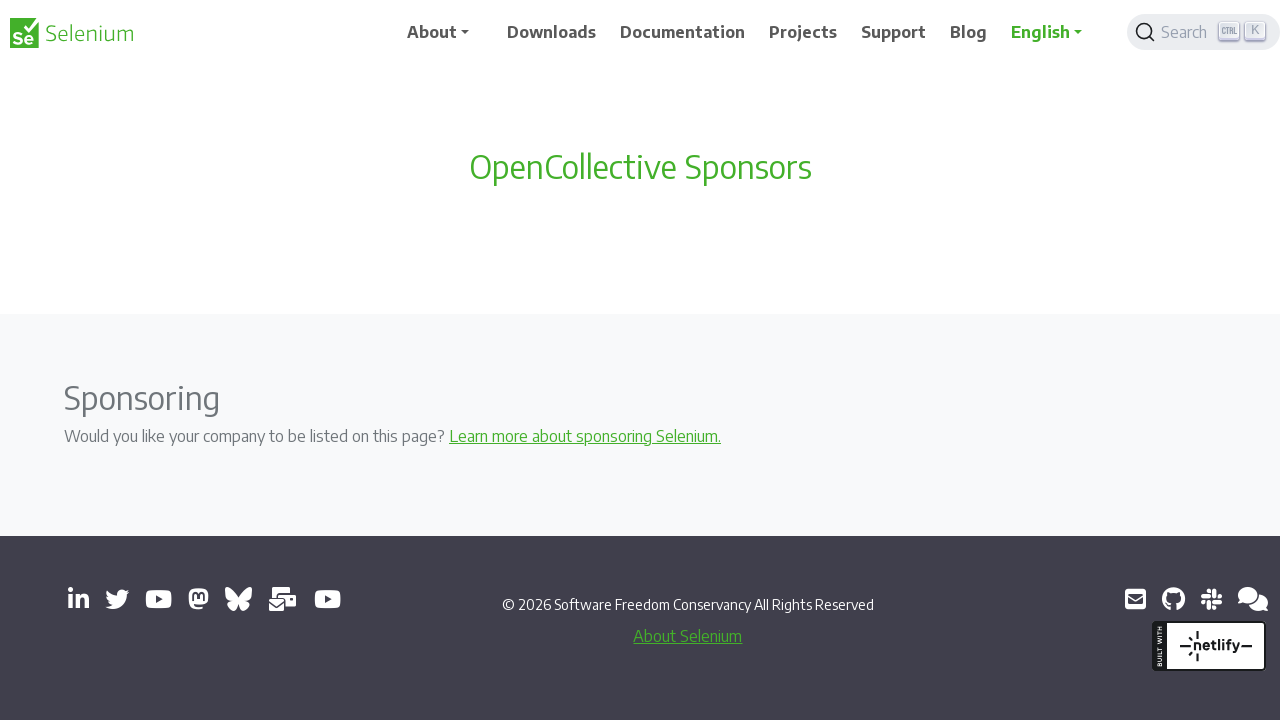

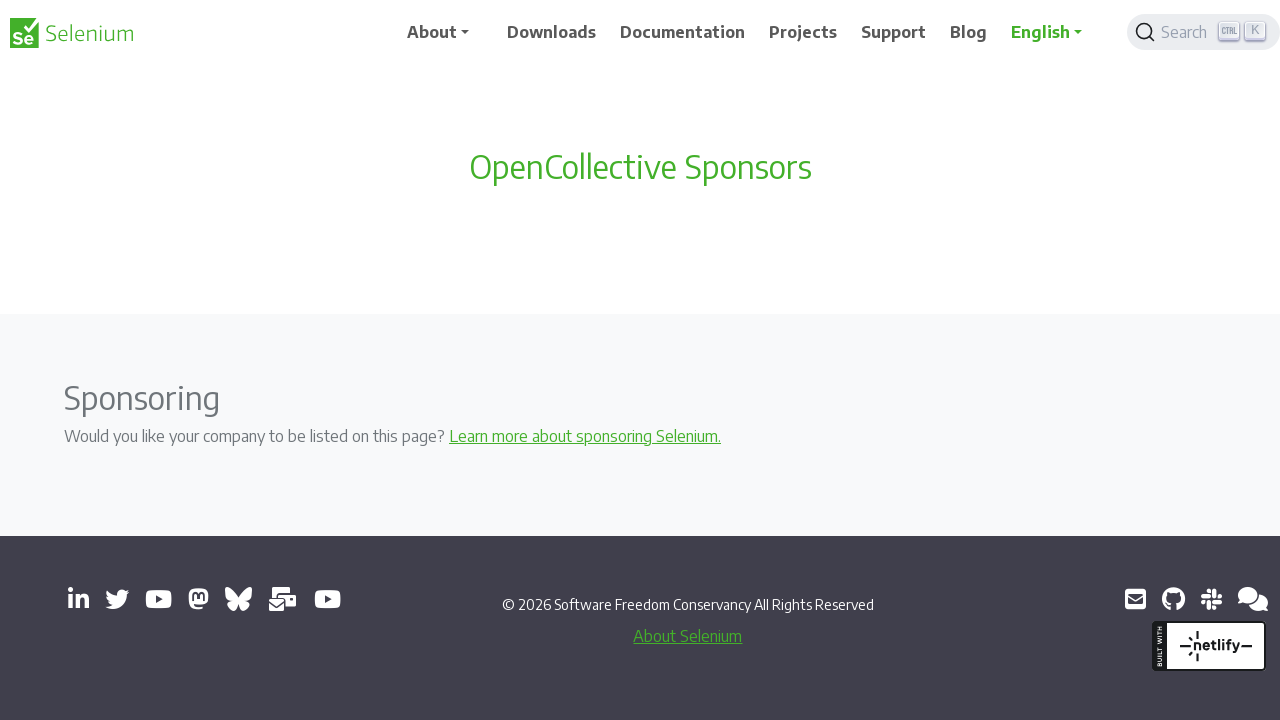